Tests the contact form functionality by filling out all fields (name, email, address, phone, subject, message) and submitting the form.

Starting URL: https://symonstorozhenko.wixsite.com/website-1

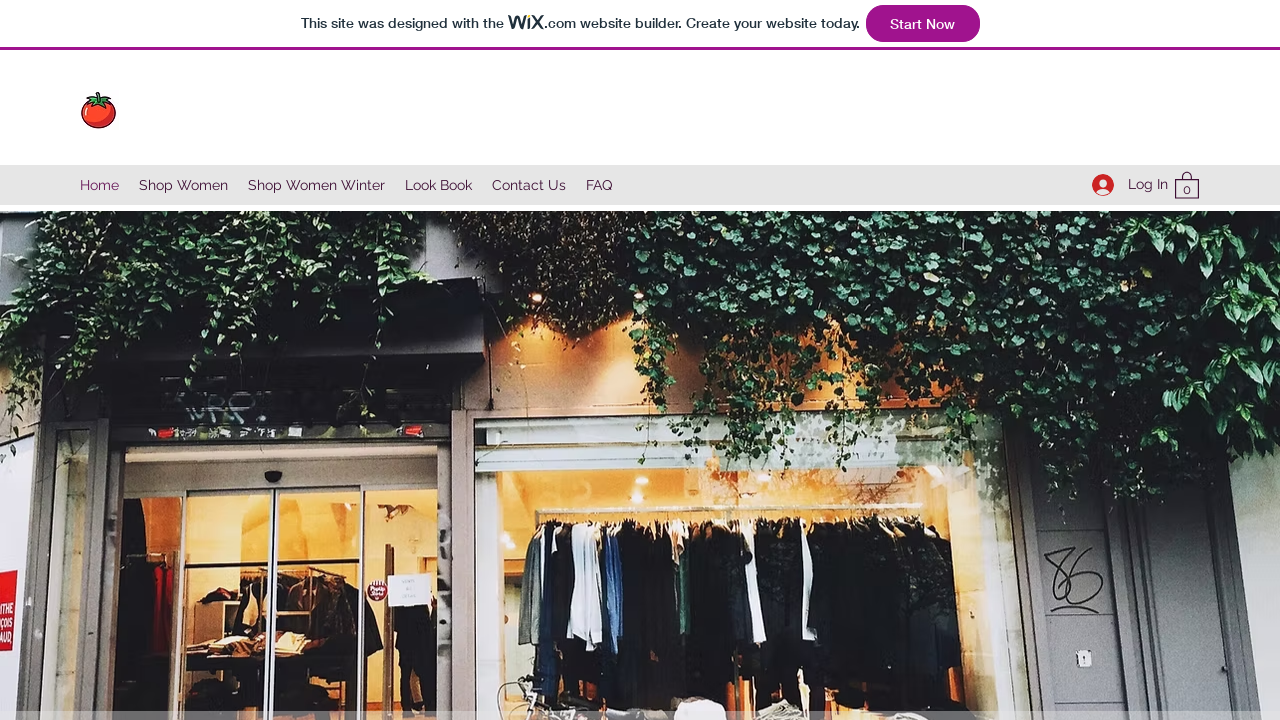

Clicked Contact Us link at (529, 185) on internal:role=link[name="Contact Us"i]
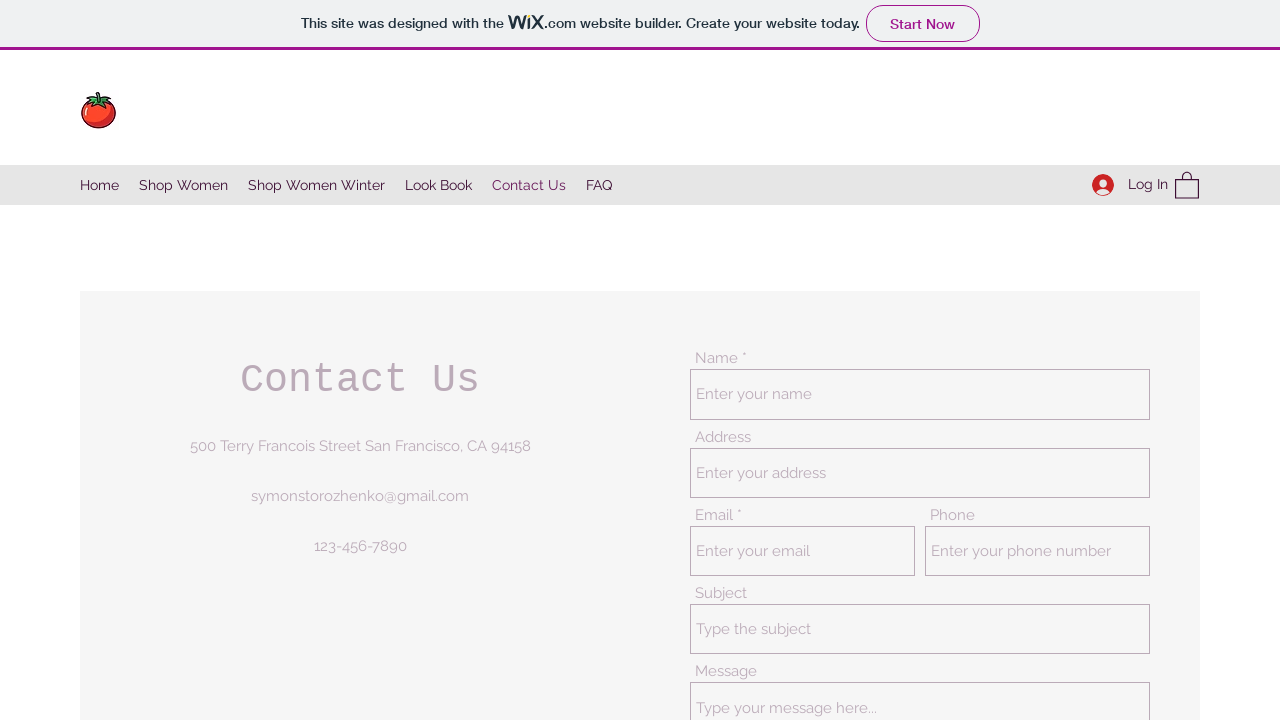

Clicked name field at (920, 394) on internal:attr=[placeholder="Enter your name"i]
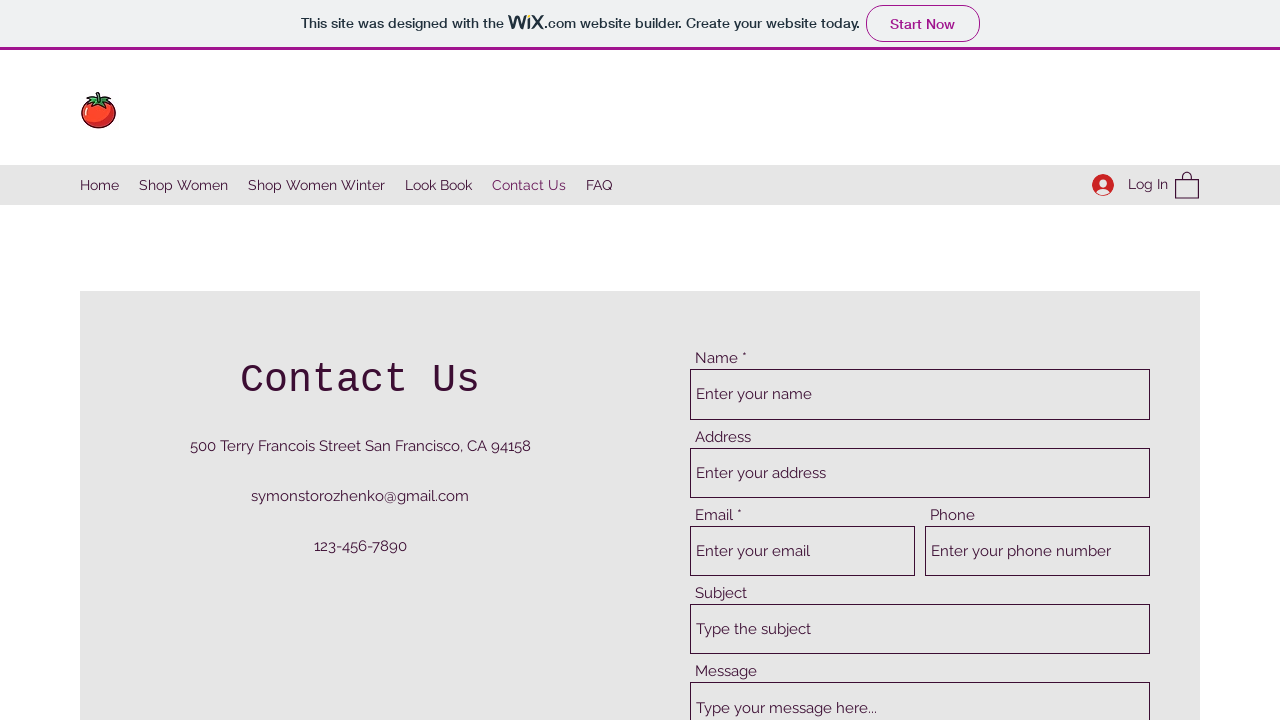

Filled name field with 'Ahad' on internal:attr=[placeholder="Enter your name"i]
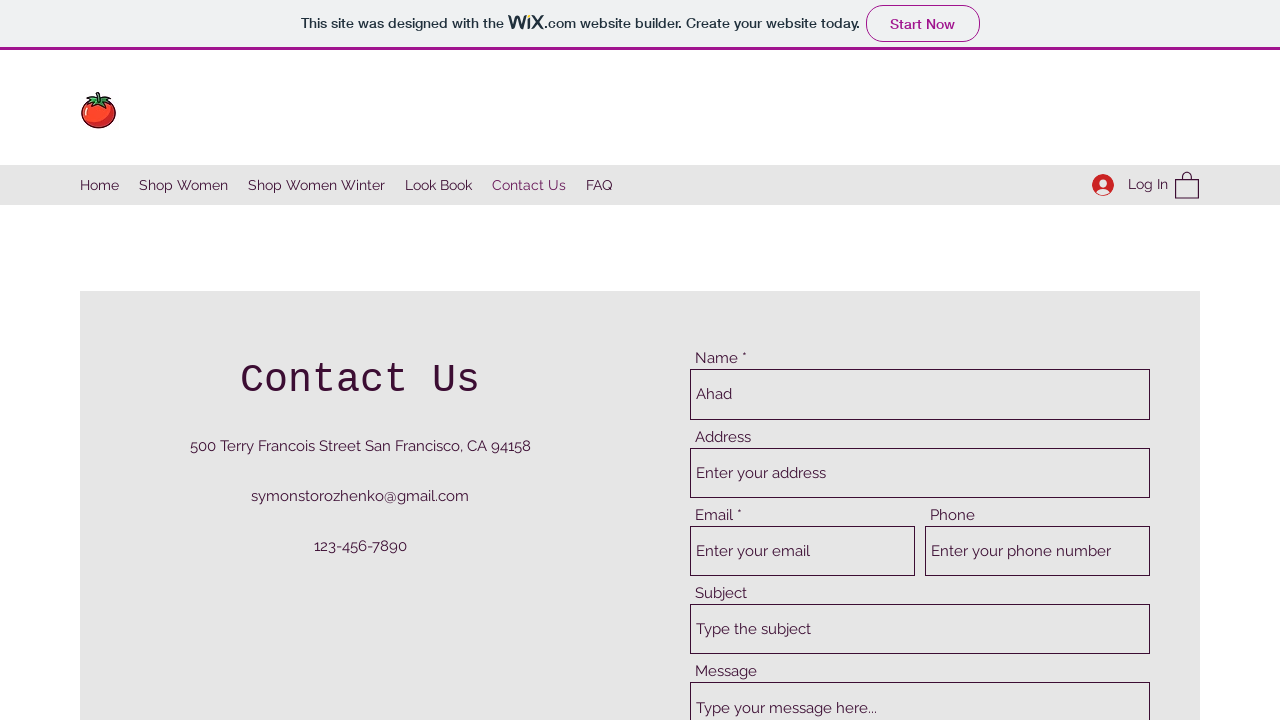

Pressed Tab to move to next field on internal:attr=[placeholder="Enter your name"i]
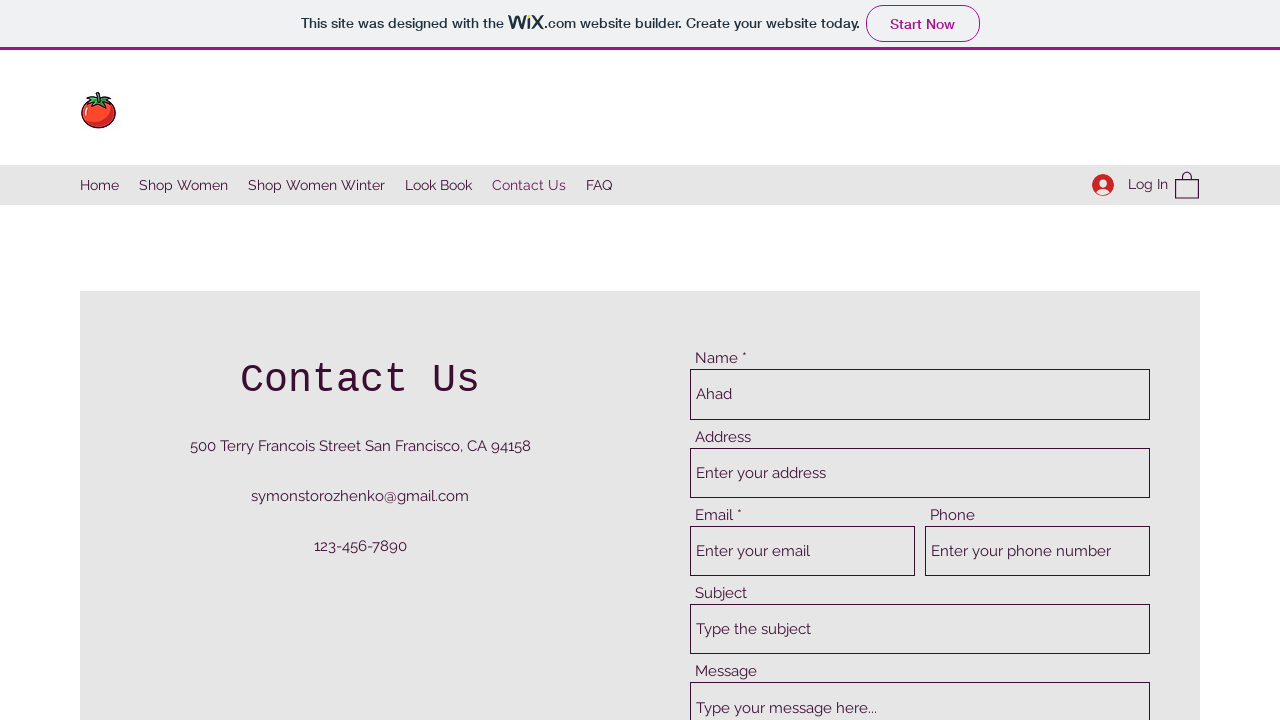

Filled address field with email temporarily on internal:attr=[placeholder="Enter your address"i]
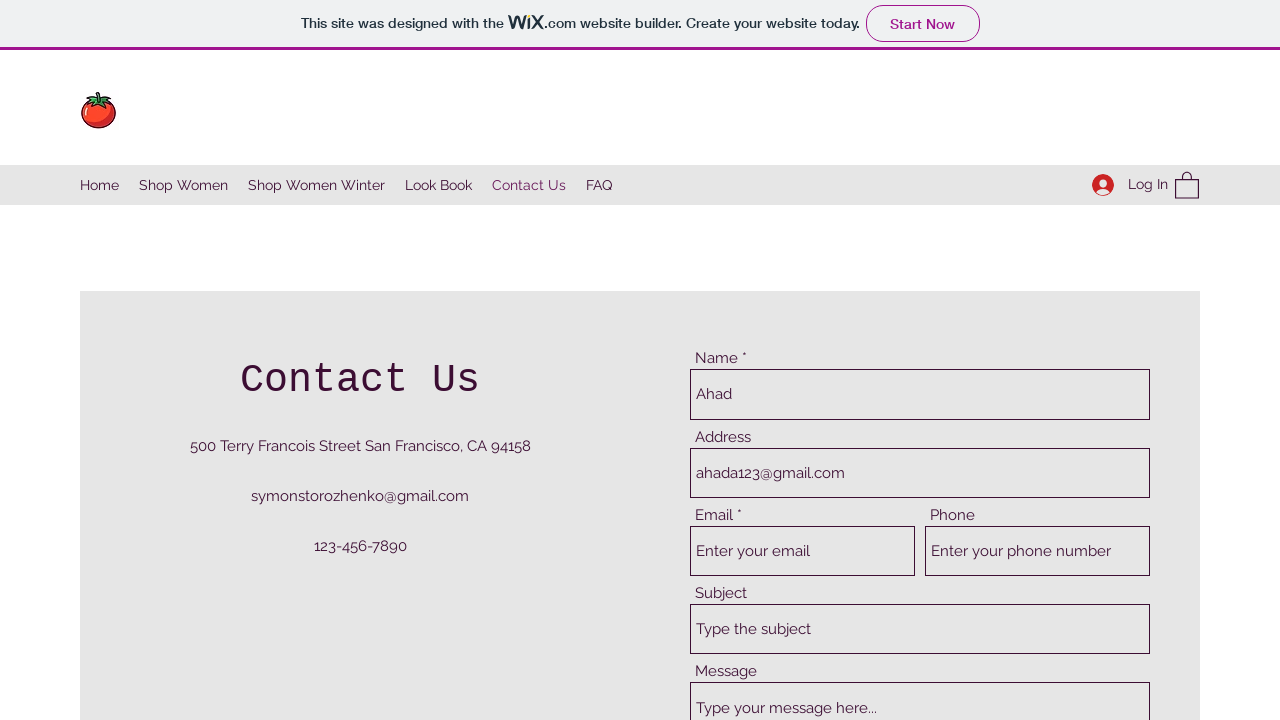

Pressed Tab to move to next field on internal:attr=[placeholder="Enter your address"i]
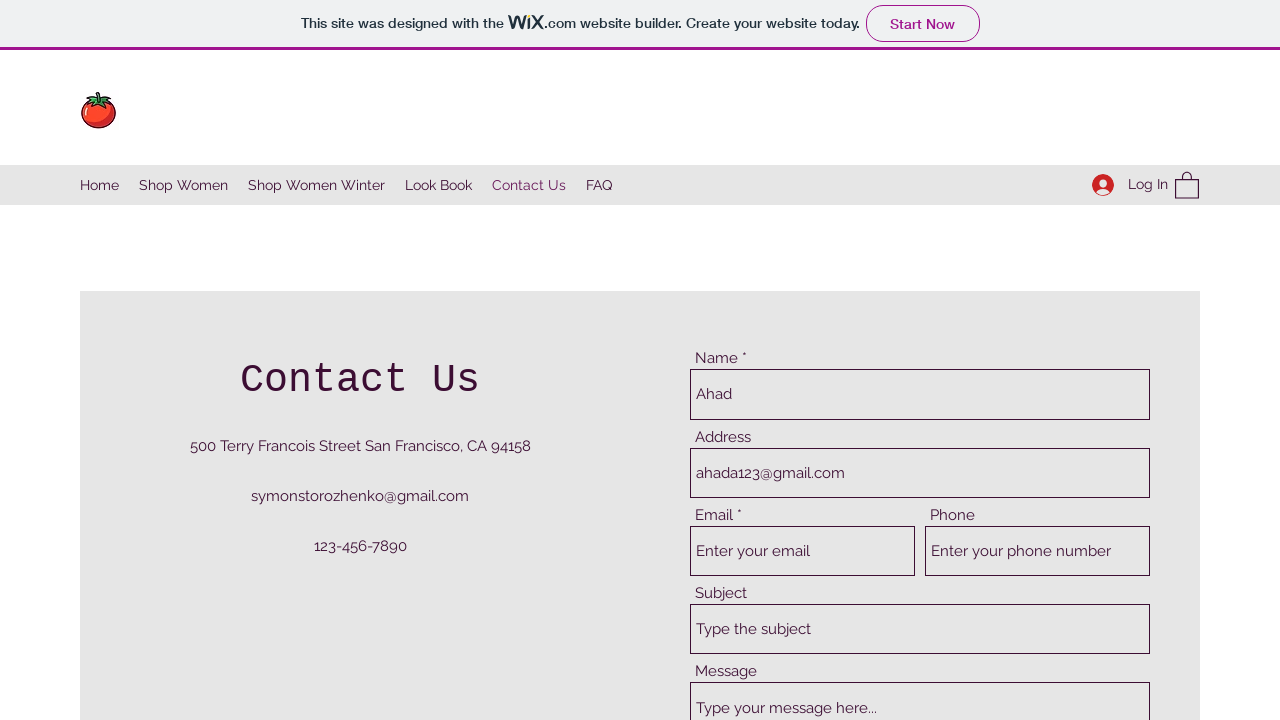

Filled email field with 'ahada123@gmail.com' on internal:attr=[placeholder="Enter your email"i]
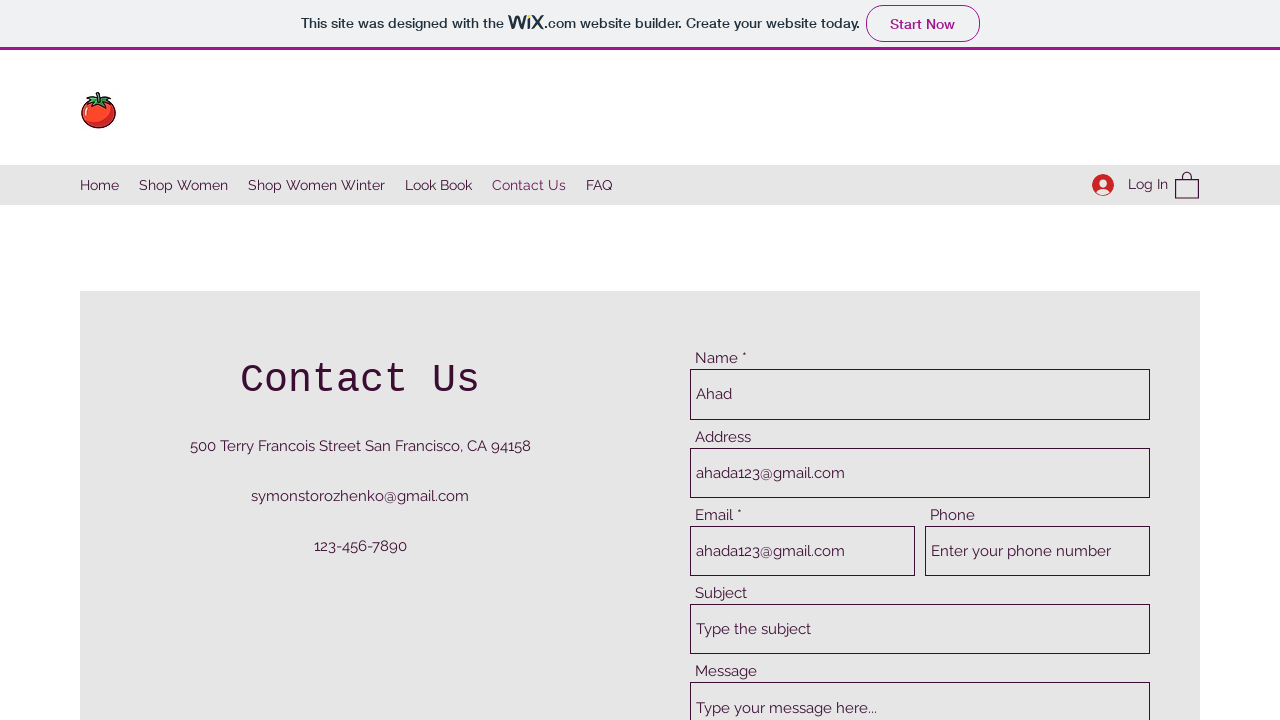

Clicked address field to correct it at (920, 473) on internal:attr=[placeholder="Enter your address"i]
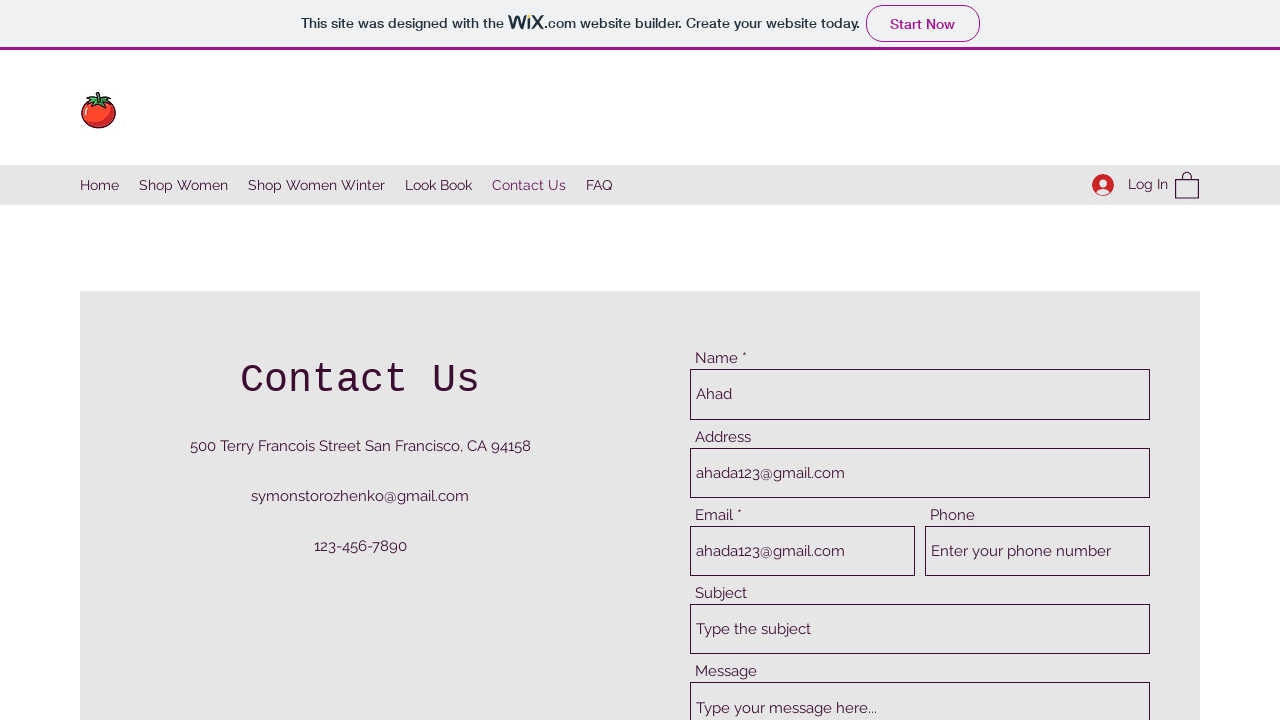

Filled address field with '12str 77 address' on internal:attr=[placeholder="Enter your address"i]
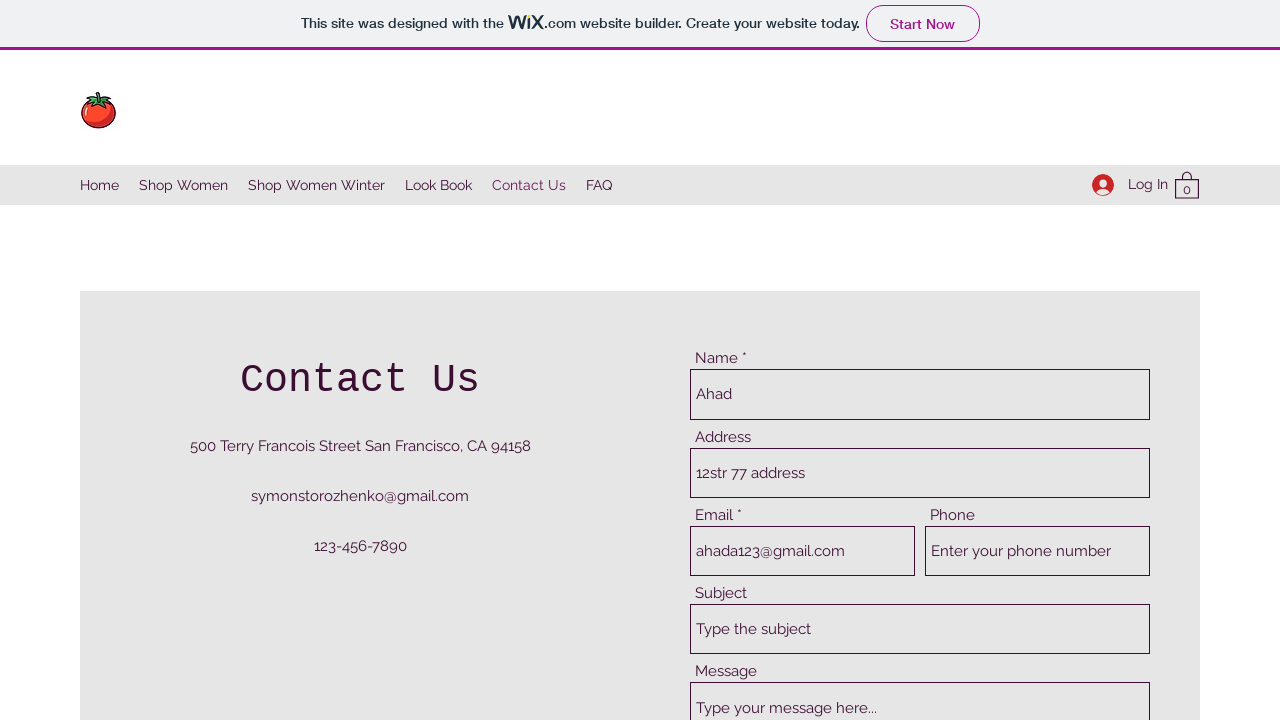

Clicked phone number field at (1038, 551) on internal:attr=[placeholder="Enter your phone number"i]
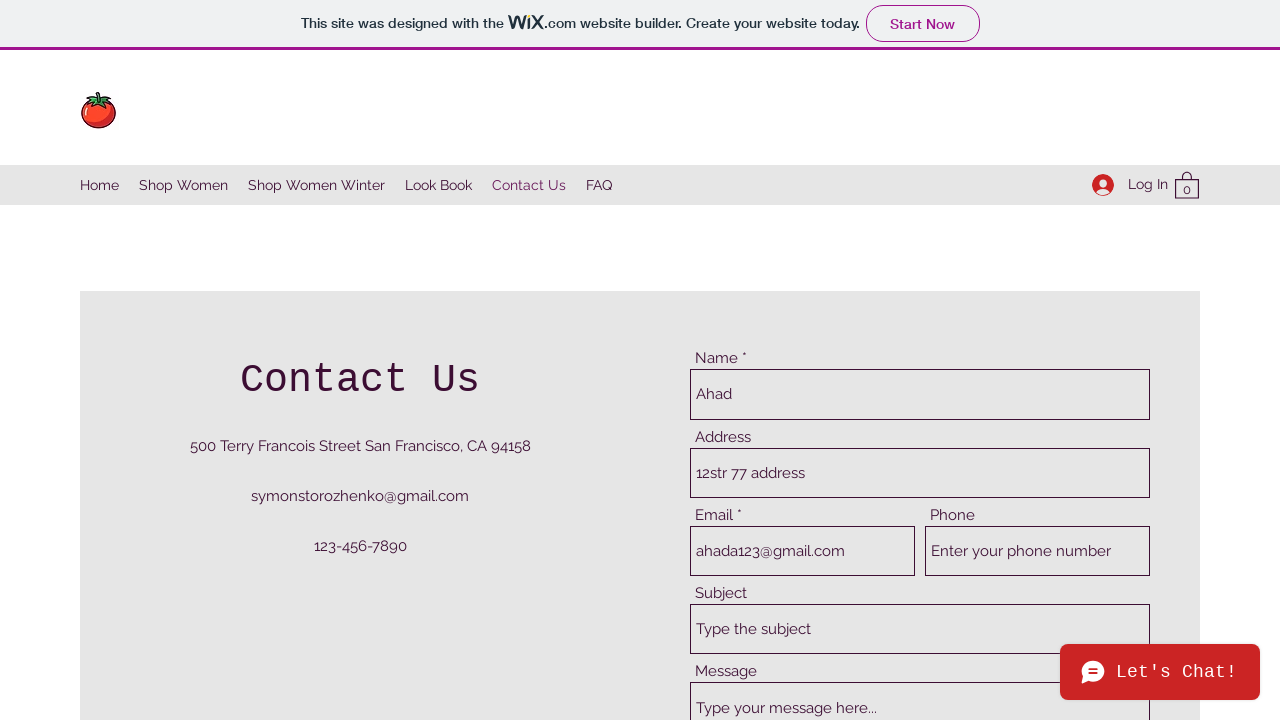

Filled phone number field with '12345887654' on internal:attr=[placeholder="Enter your phone number"i]
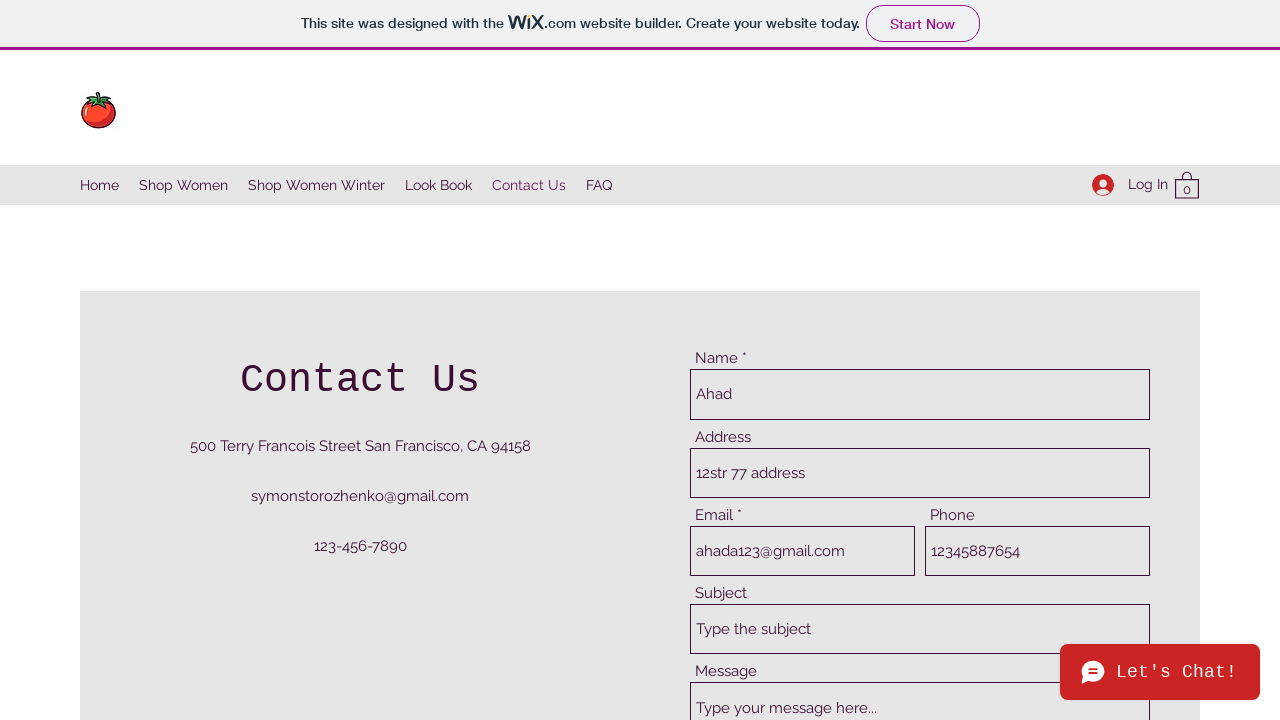

Clicked subject field at (920, 629) on internal:attr=[placeholder="Type the subject"i]
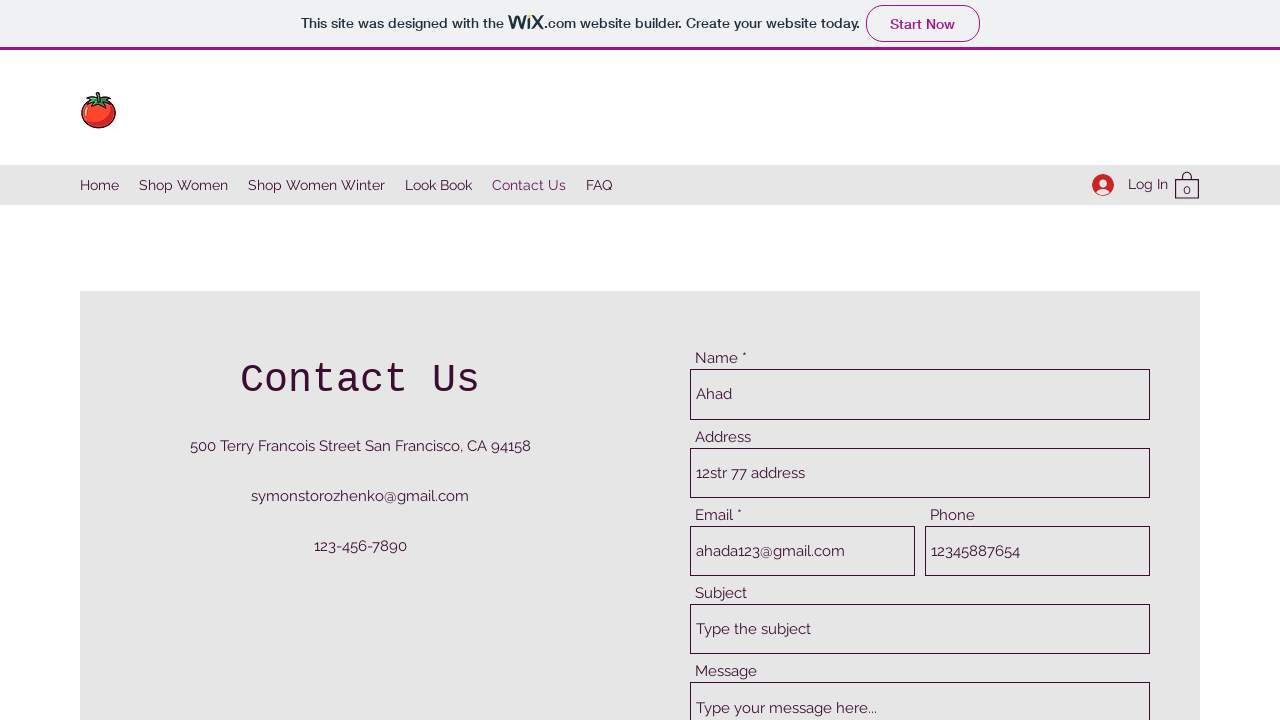

Filled subject field with 'dummy subject' on internal:attr=[placeholder="Type the subject"i]
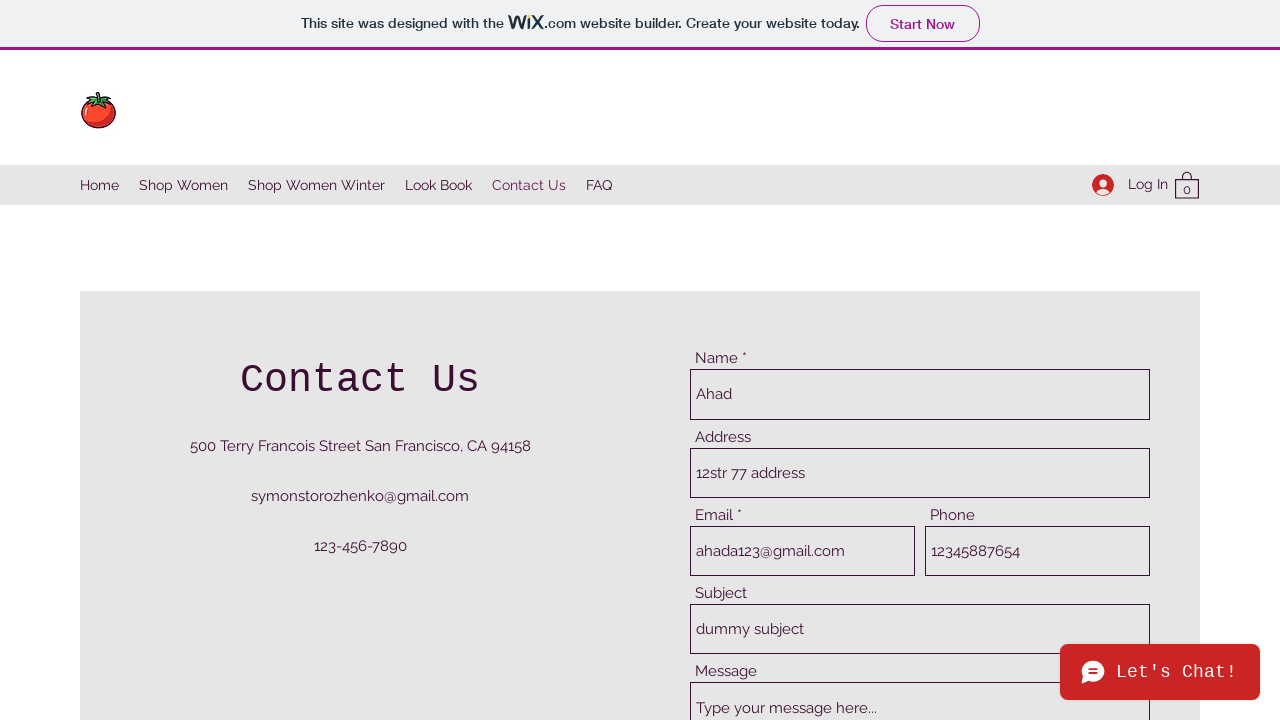

Clicked message field at (920, 658) on internal:attr=[placeholder="Type your message here..."i]
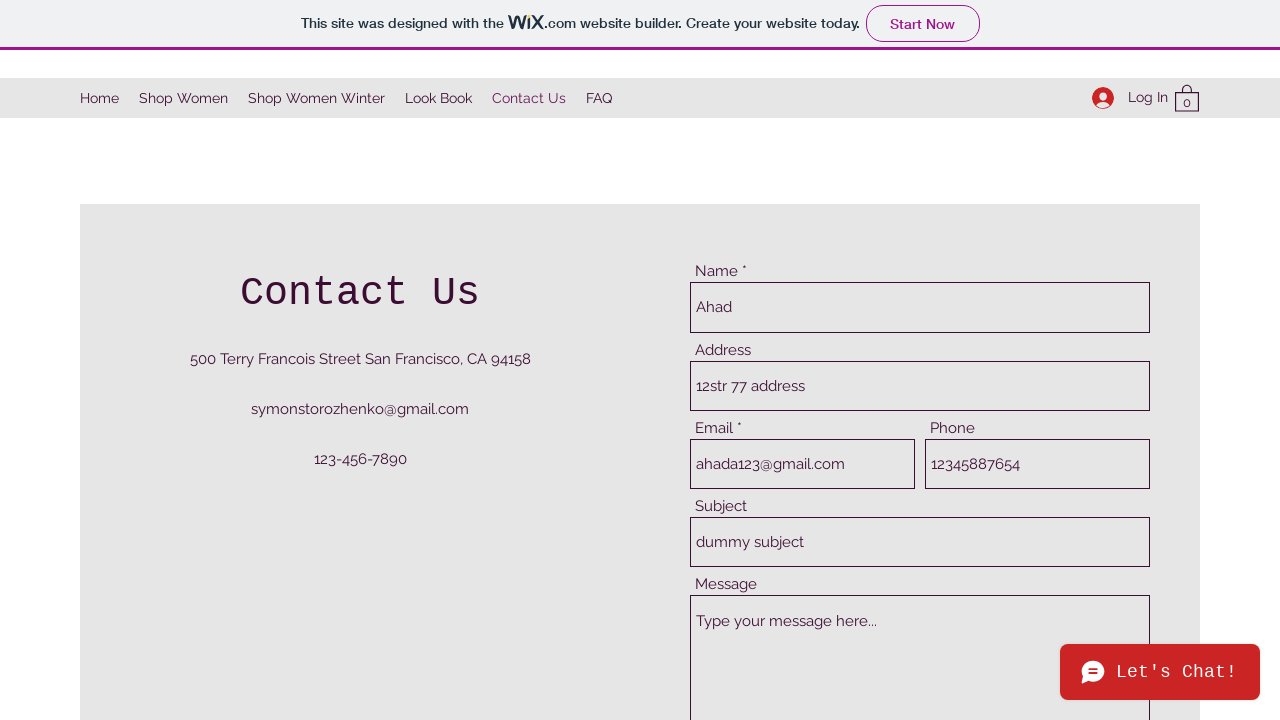

Filled message field with 'here is a message' on internal:attr=[placeholder="Type your message here..."i]
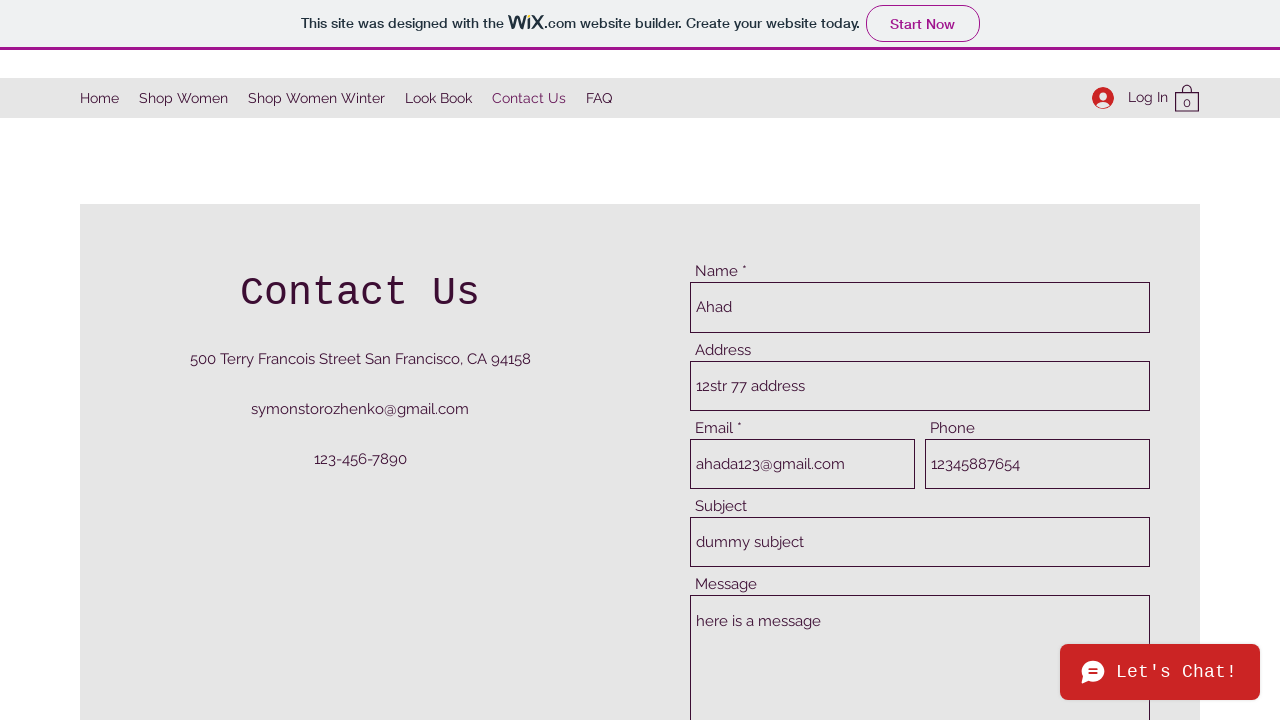

Clicked submit button to submit the contact form at (1079, 360) on internal:testid=[data-testid="buttonElement"s]
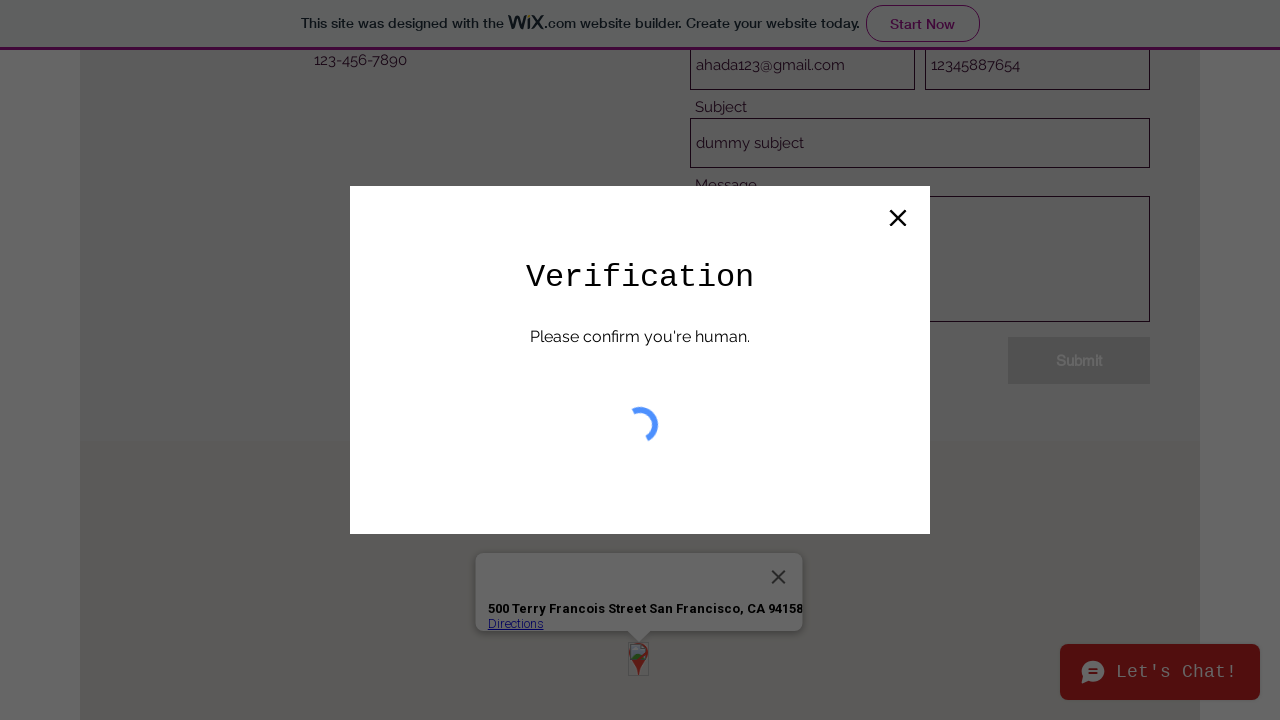

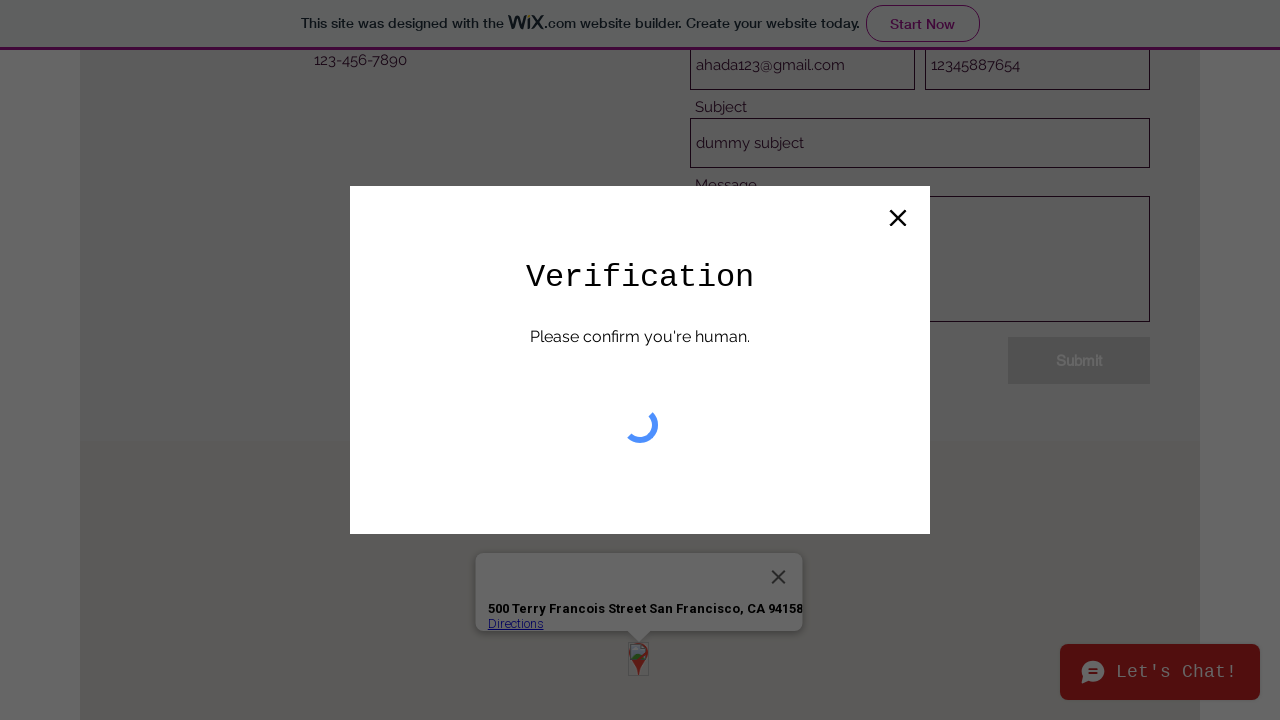